Tests that the item count updates correctly as todos are added and completed

Starting URL: https://todomvc.com/examples/react/dist/

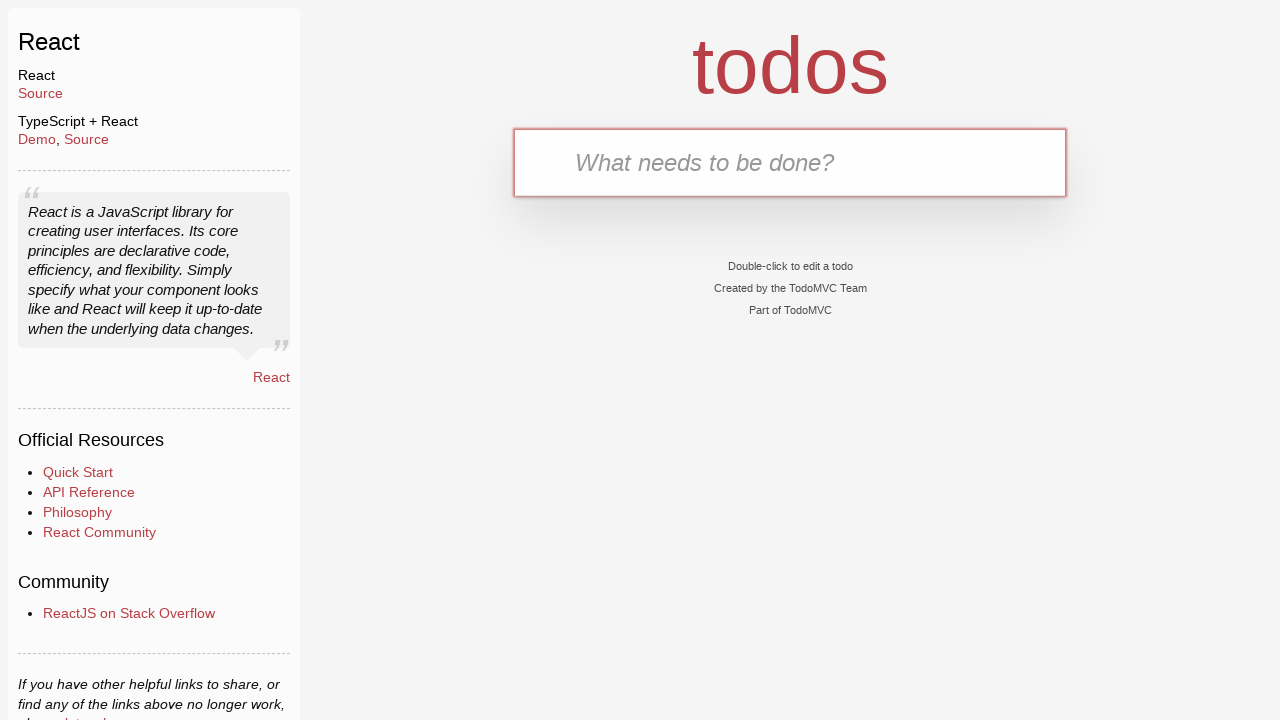

Filled text input with 'First task' on internal:testid=[data-testid="text-input"s]
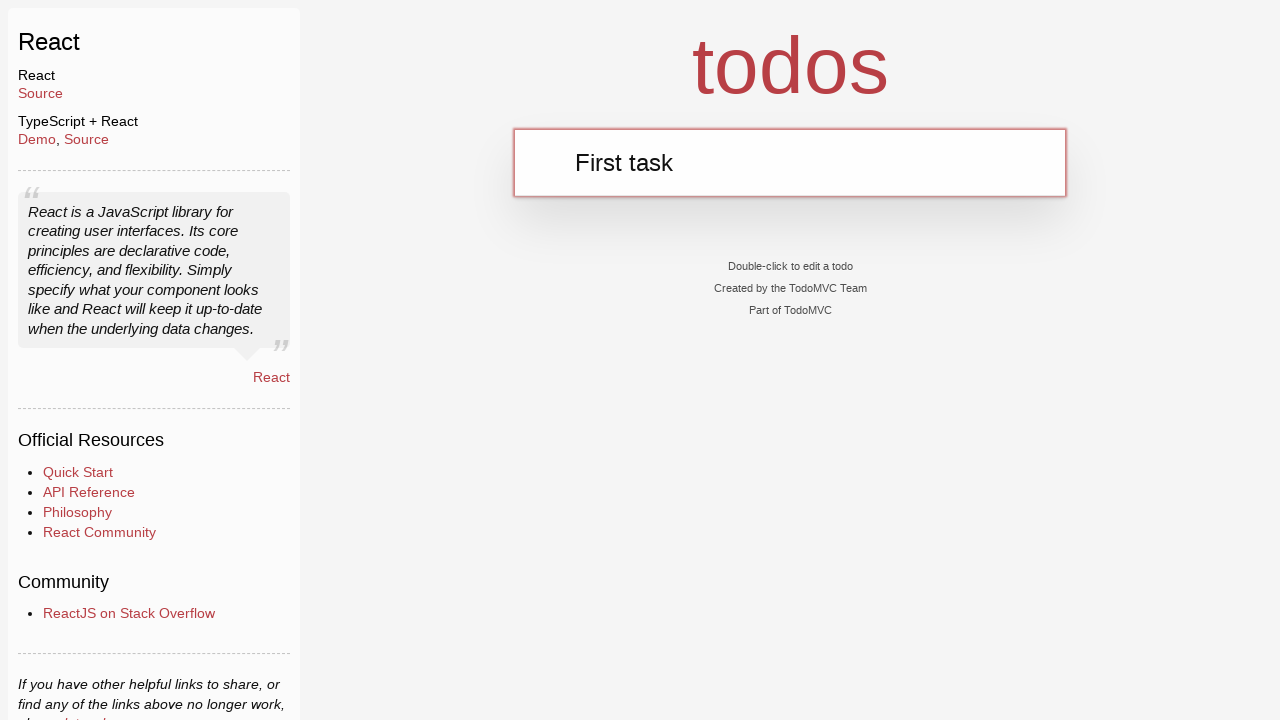

Pressed Enter to add first task on internal:testid=[data-testid="text-input"s]
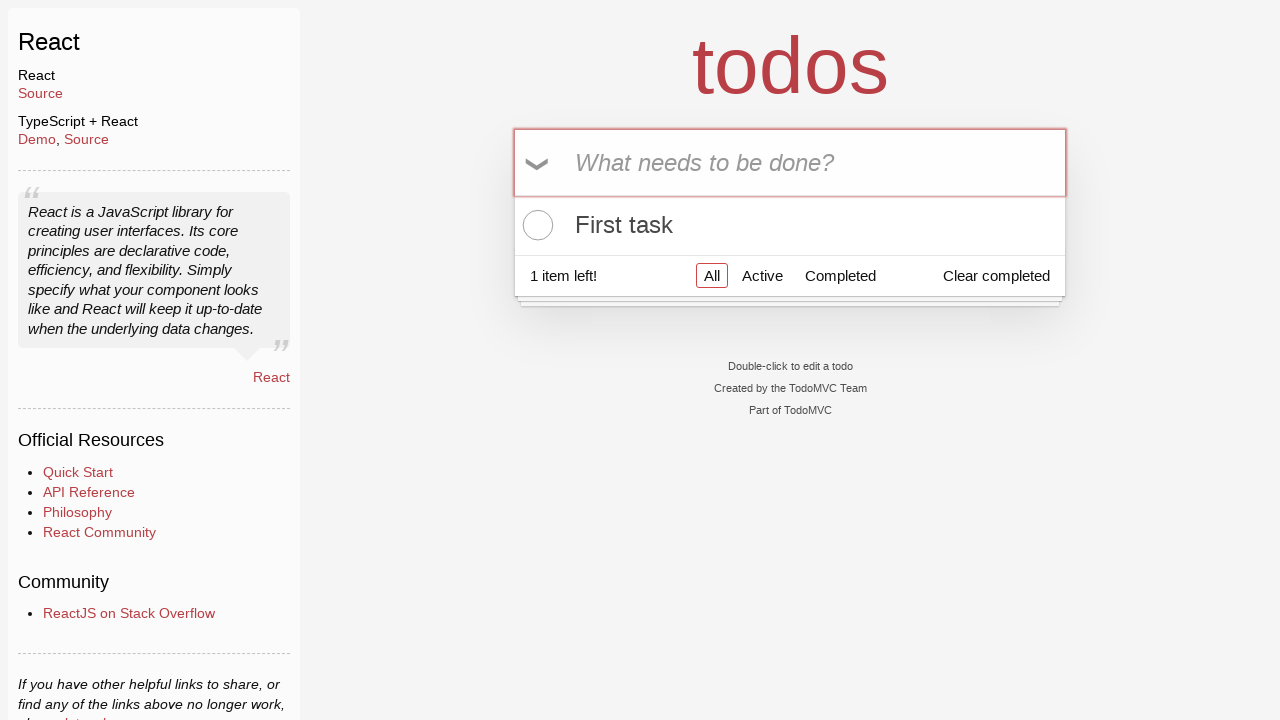

Verified todo count element is visible
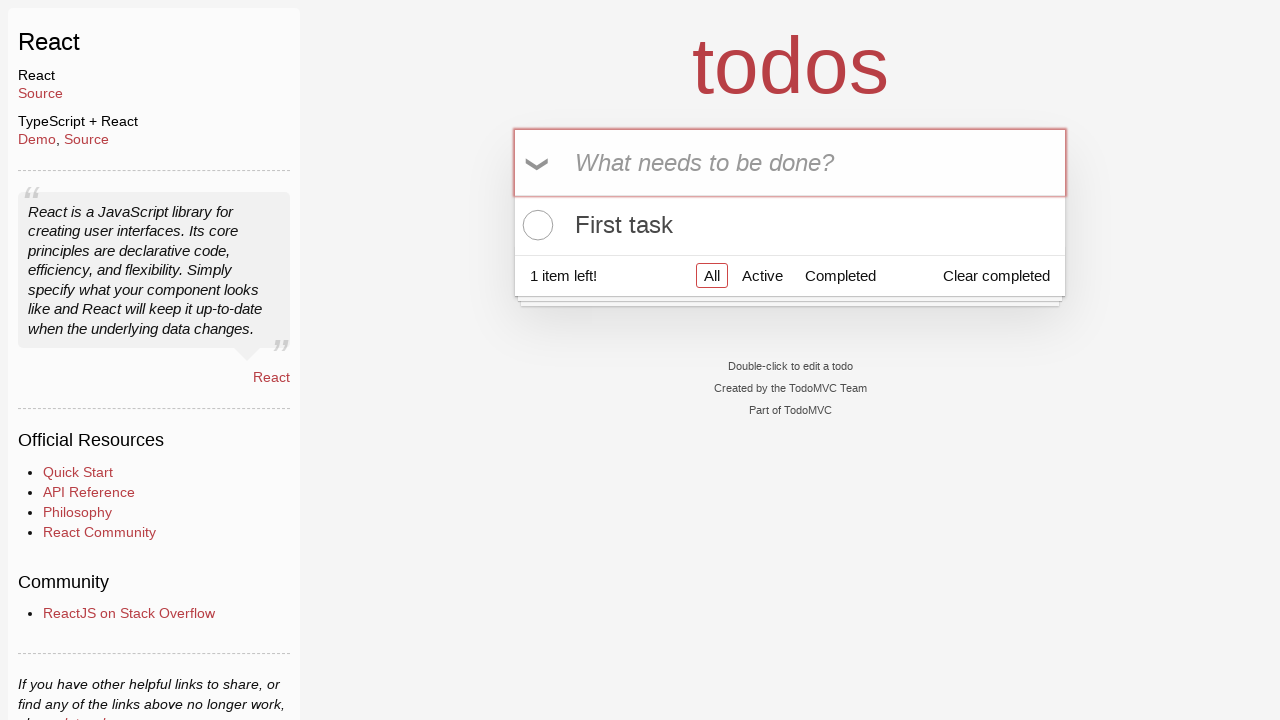

Filled text input with 'Second task' on internal:testid=[data-testid="text-input"s]
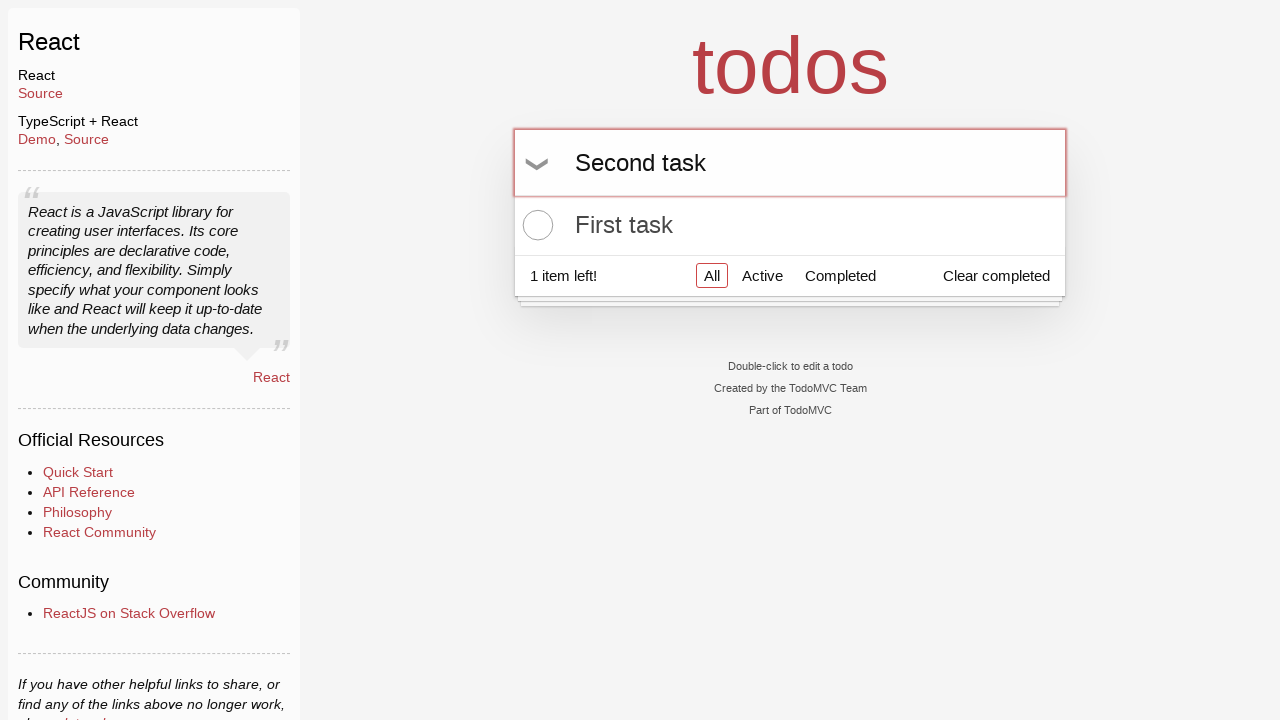

Pressed Enter to add second task on internal:testid=[data-testid="text-input"s]
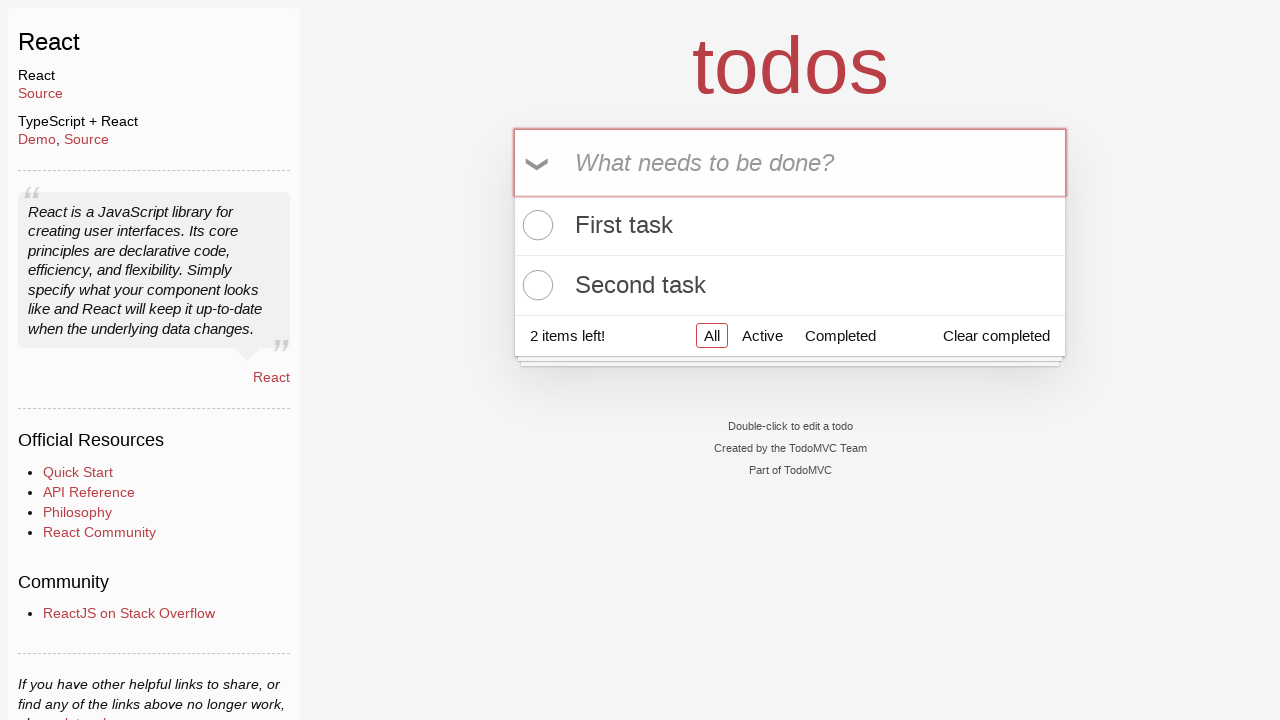

Clicked toggle to complete 'First task' at (535, 225) on internal:role=listitem >> internal:has-text="First task"i >> internal:testid=[da
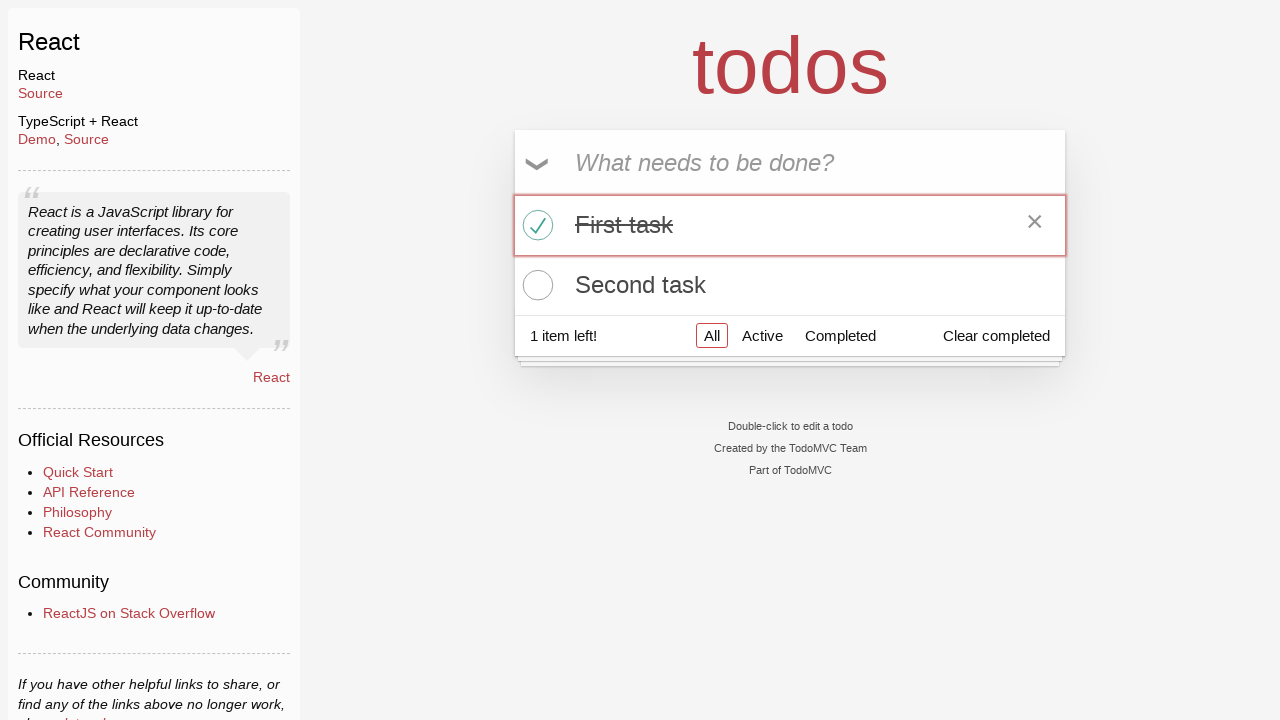

Verified todo count element updated after completing task
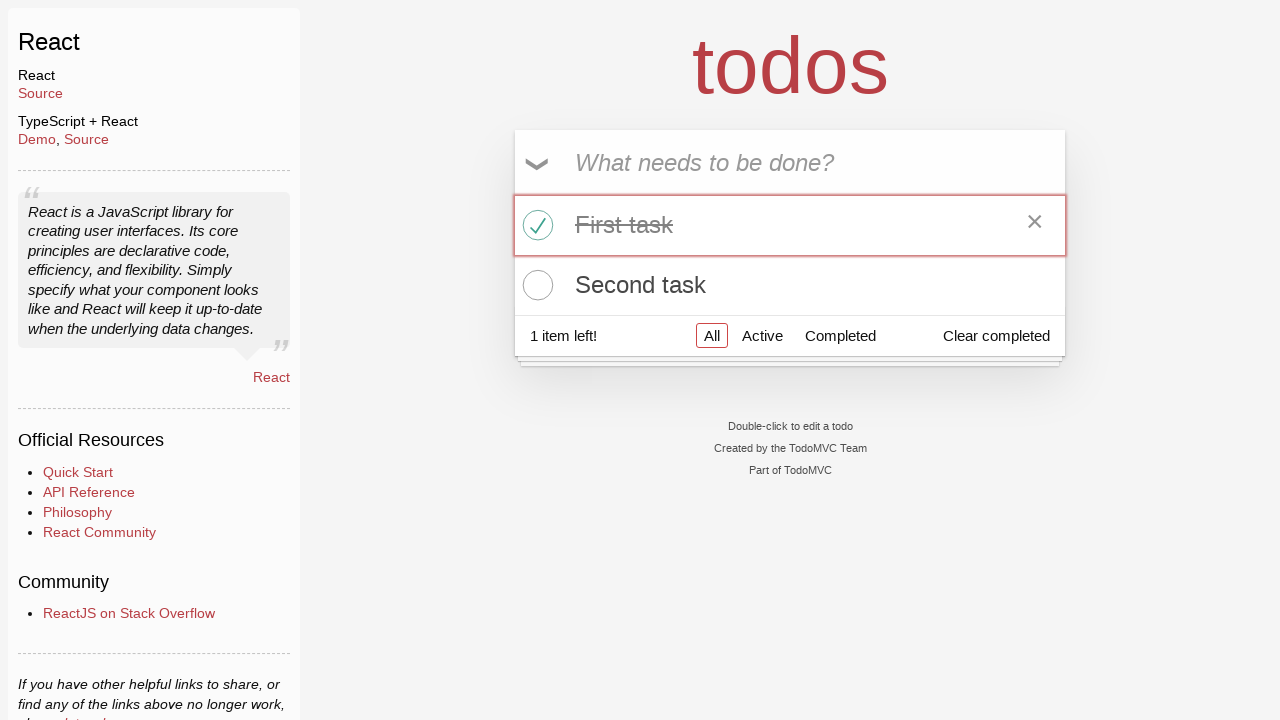

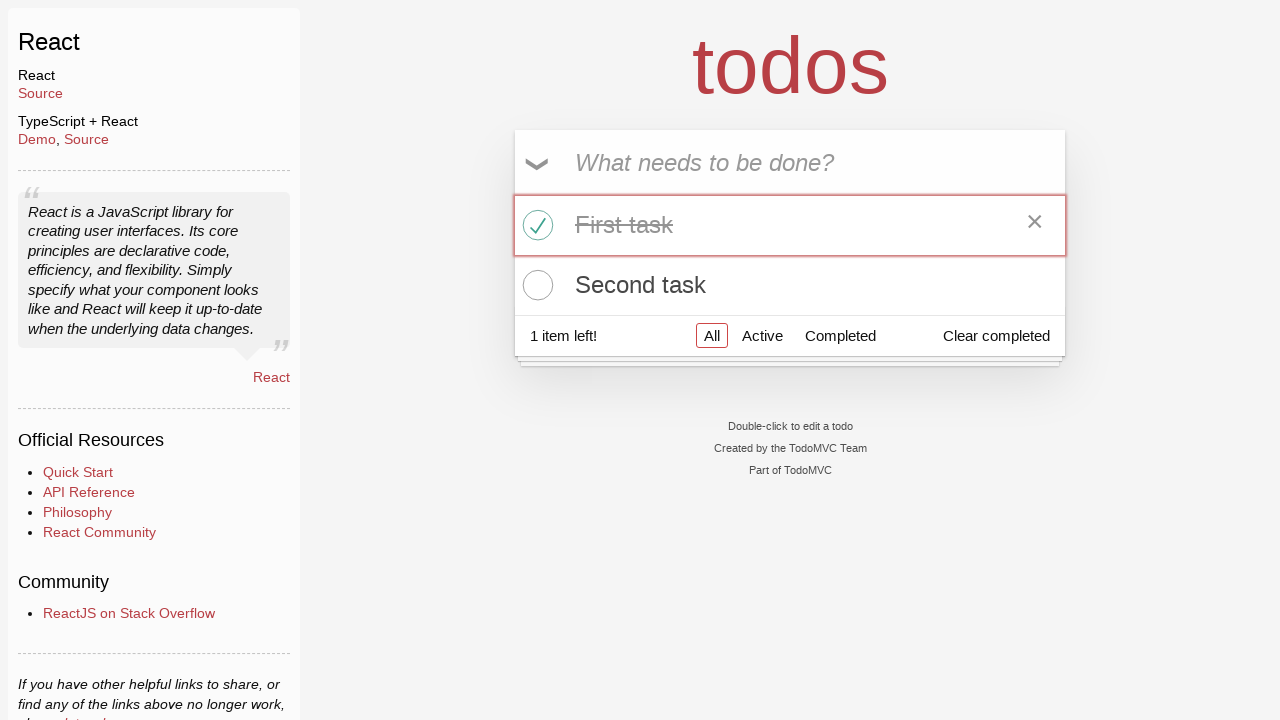